Navigates to a demo e-commerce site and zooms out the page to 50% using JavaScript

Starting URL: https://demo.nopcommerce.com/

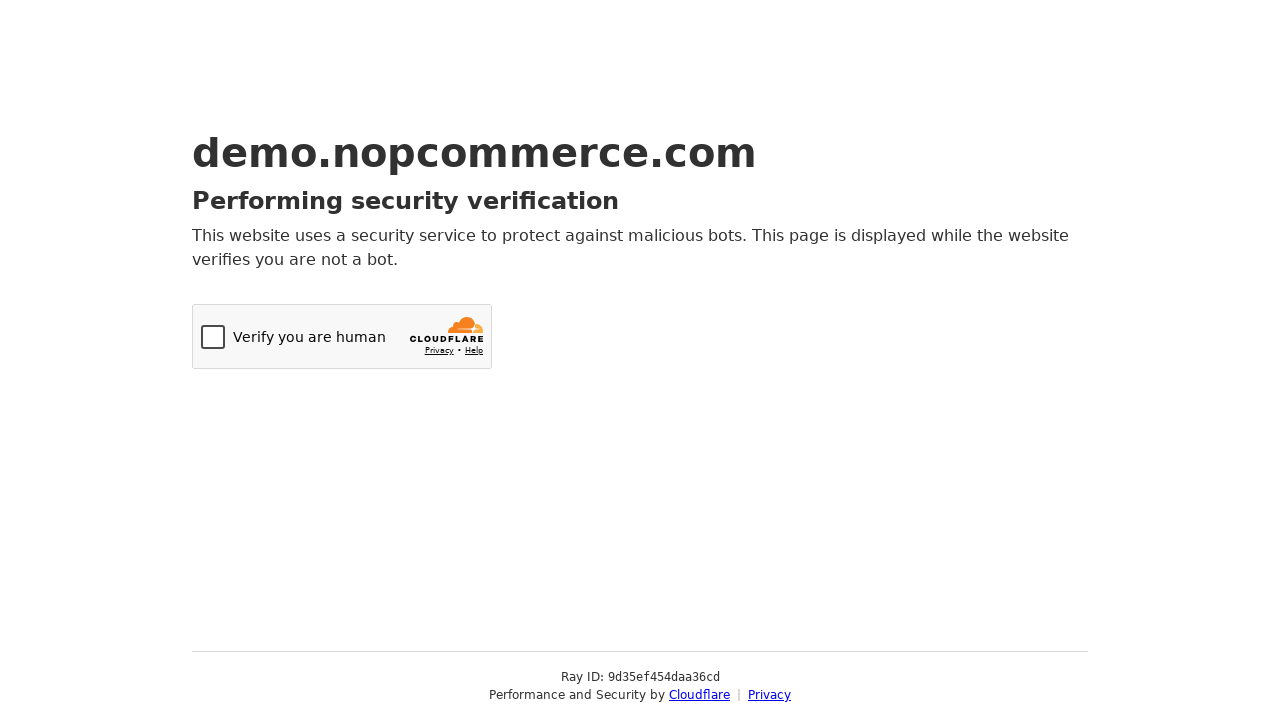

Navigated to demo e-commerce site at https://demo.nopcommerce.com/
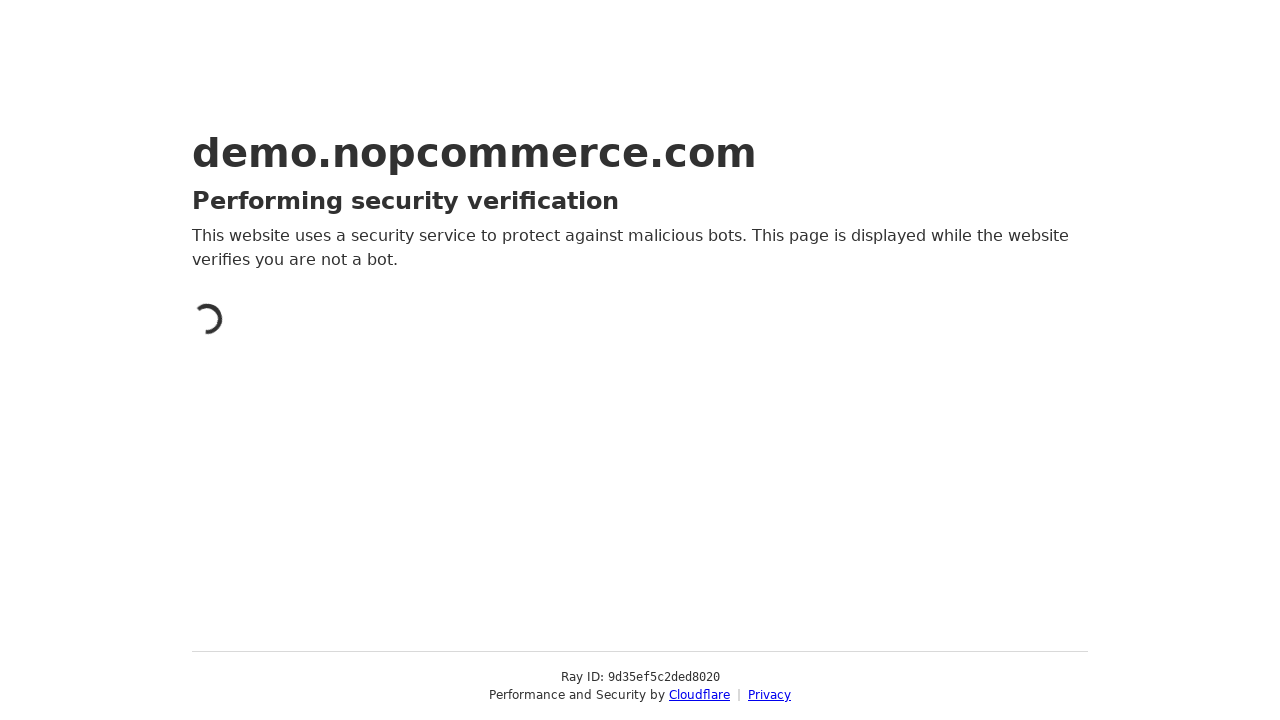

Zoomed page out to 50% using JavaScript
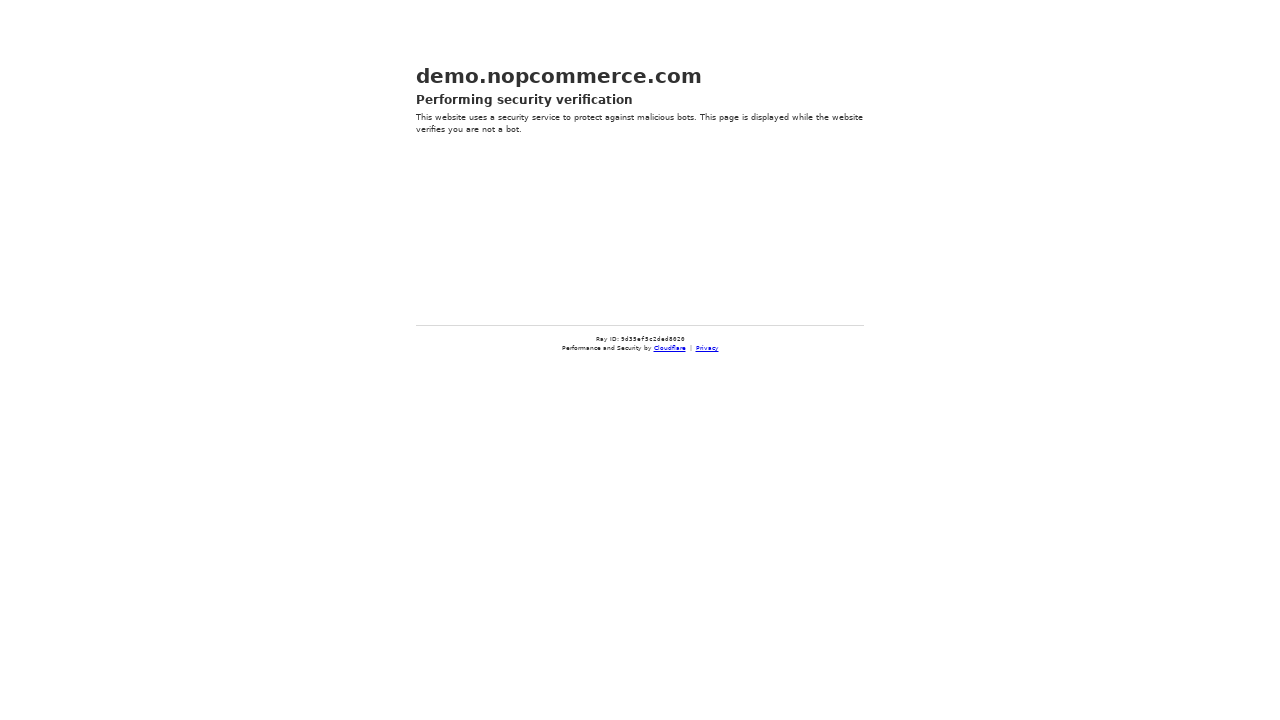

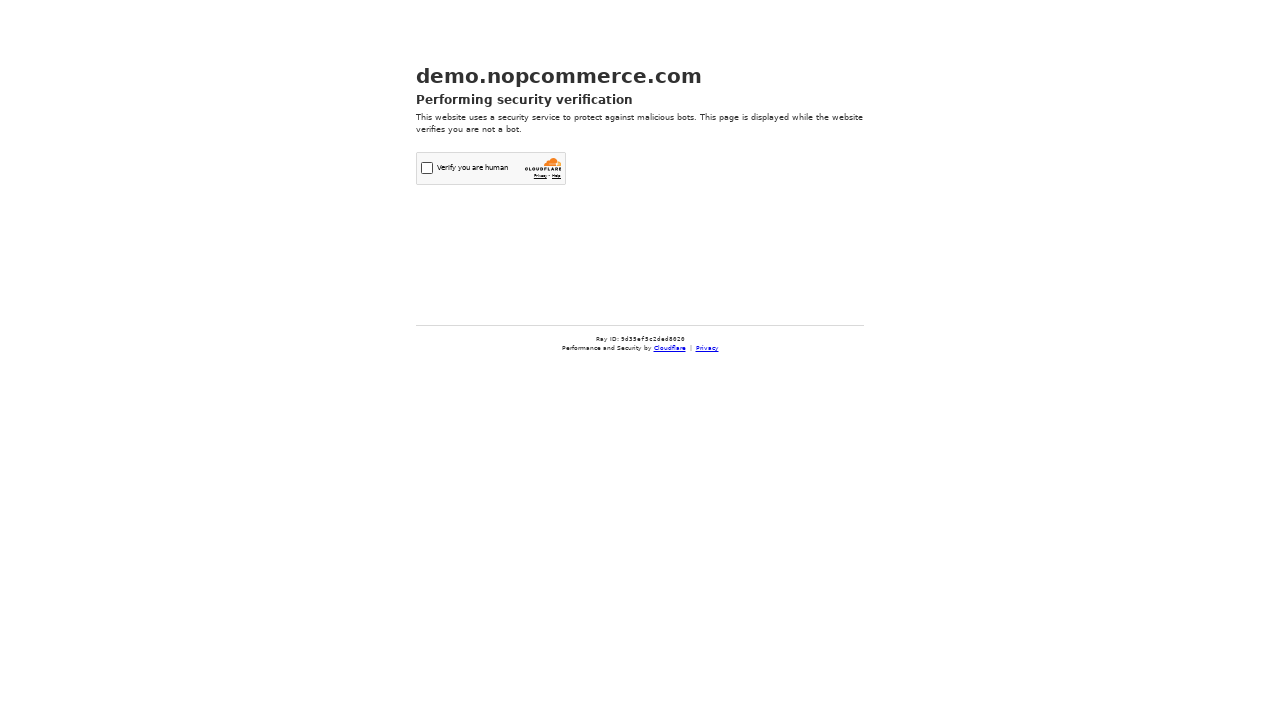